Tests dynamic control elements on a page by removing and re-adding a checkbox element

Starting URL: https://the-internet.herokuapp.com/dynamic_controls

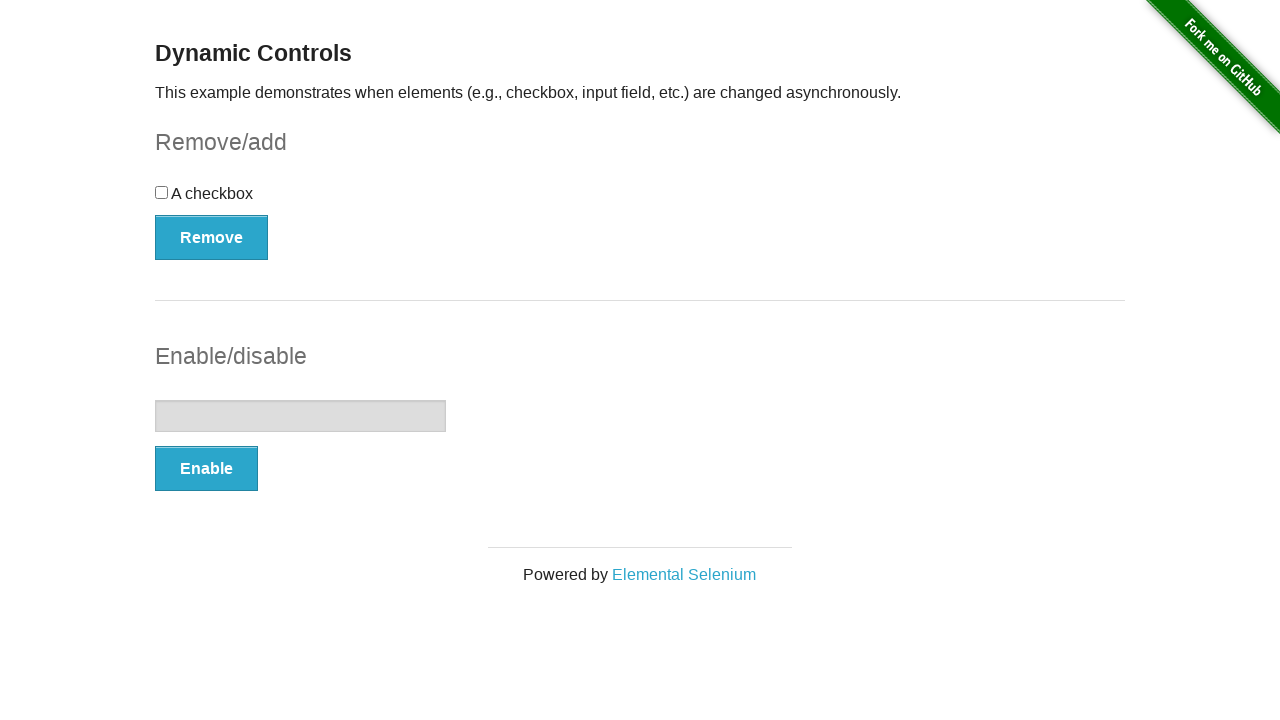

Navigated to dynamic controls page
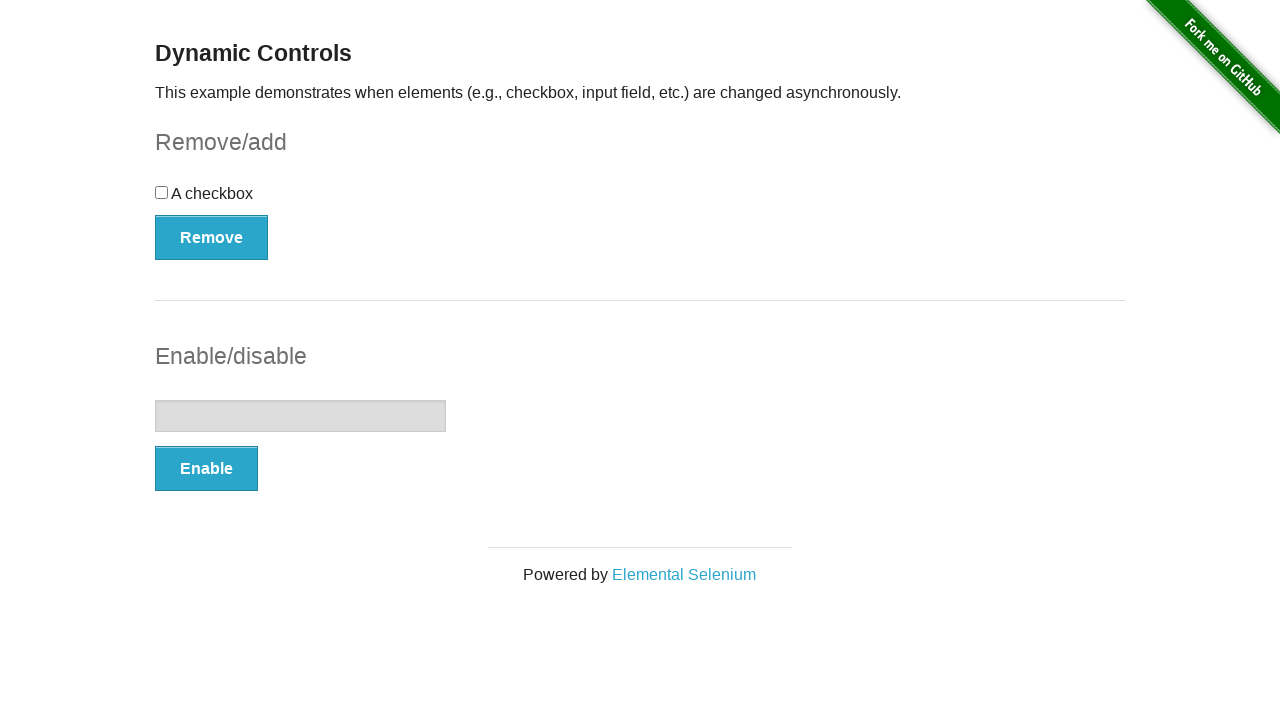

Checkbox element is present on page
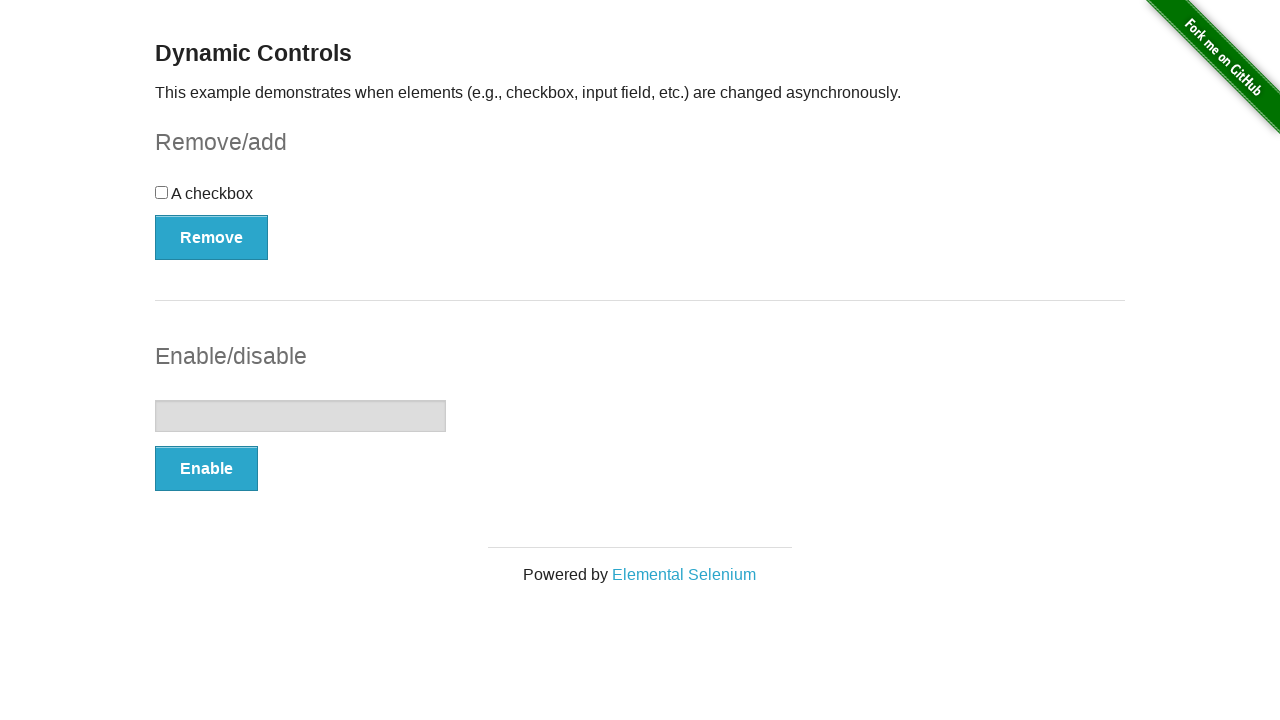

Clicked remove button to remove checkbox at (212, 237) on #checkbox-example button
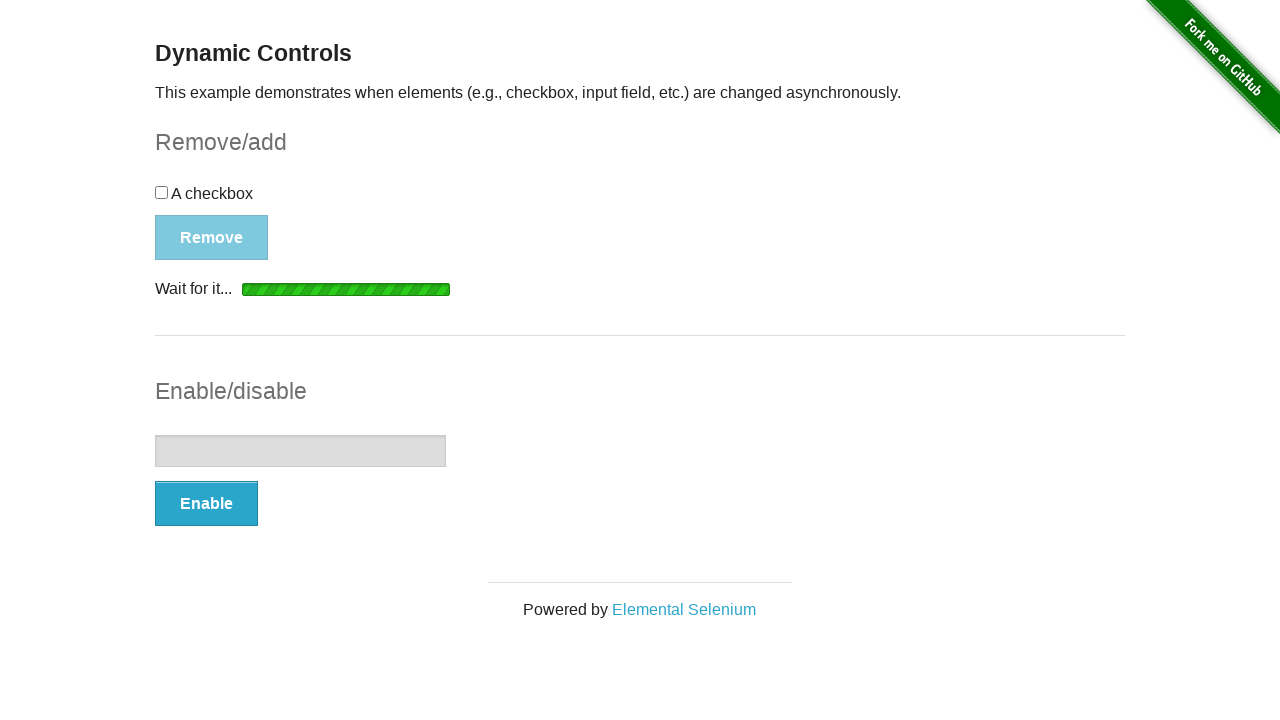

Checkbox element has been removed from page
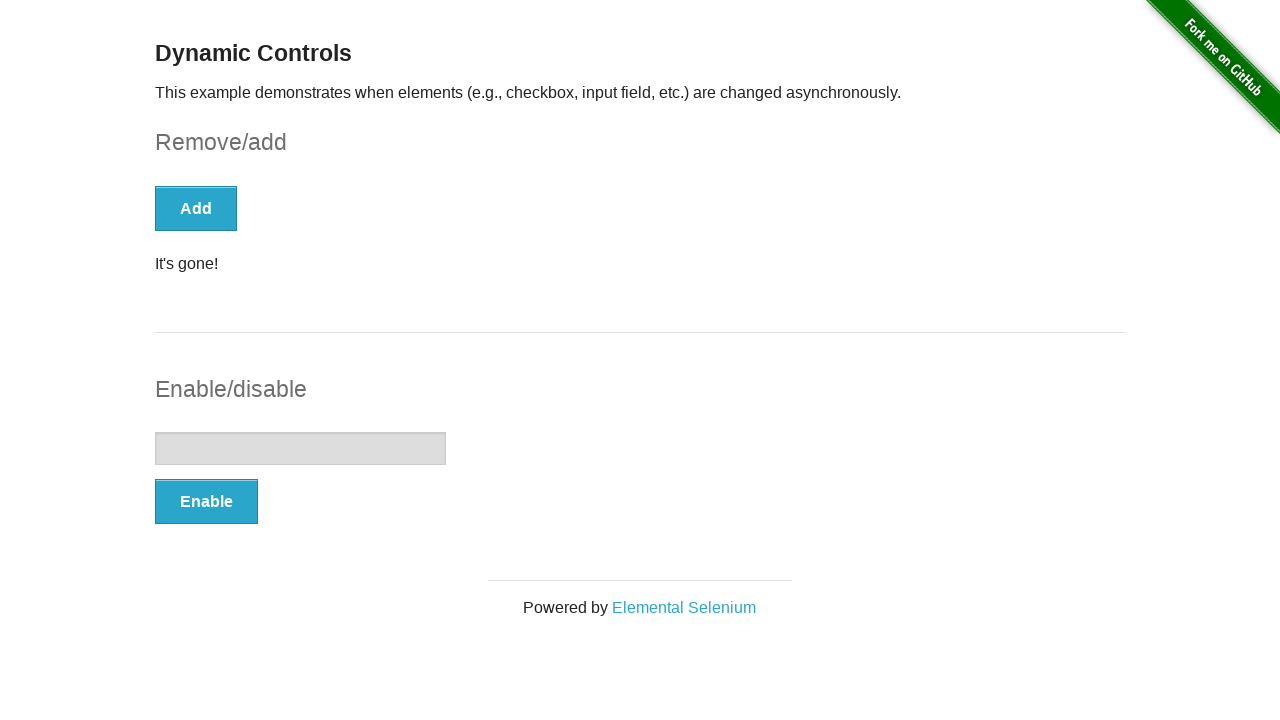

Clicked add button to re-add checkbox at (196, 208) on #checkbox-example button
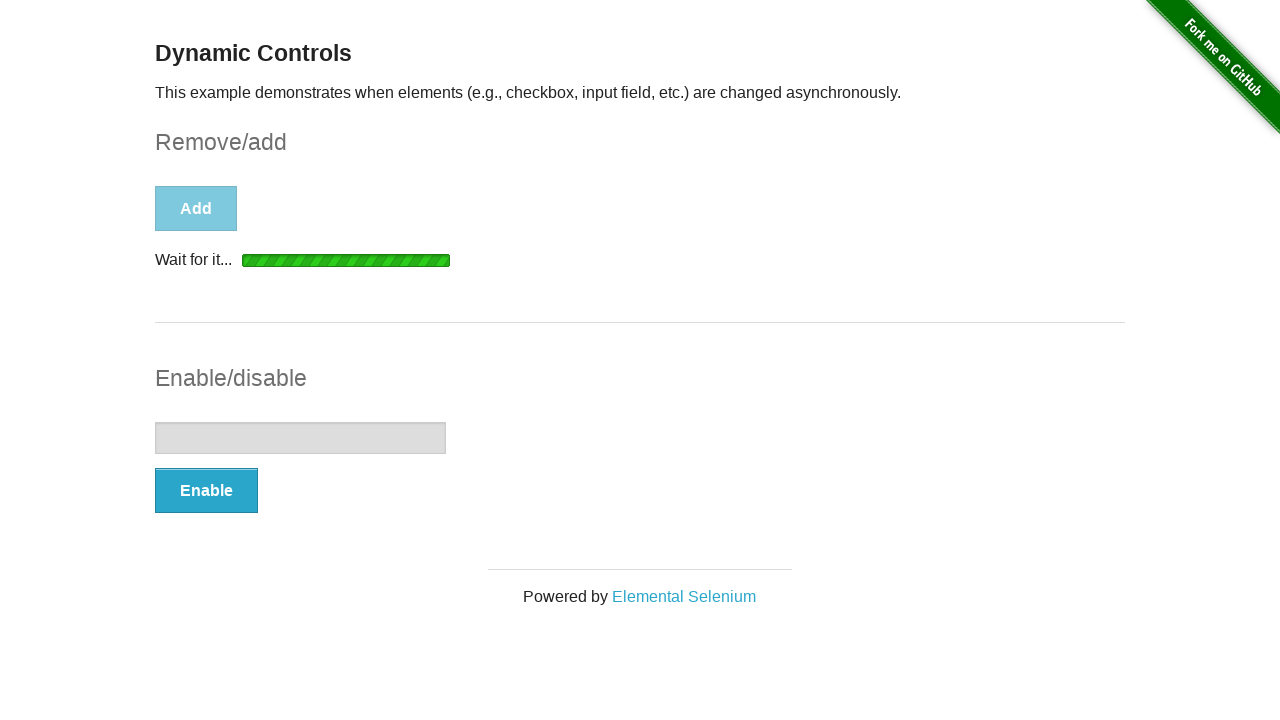

Checkbox element has been re-added to page
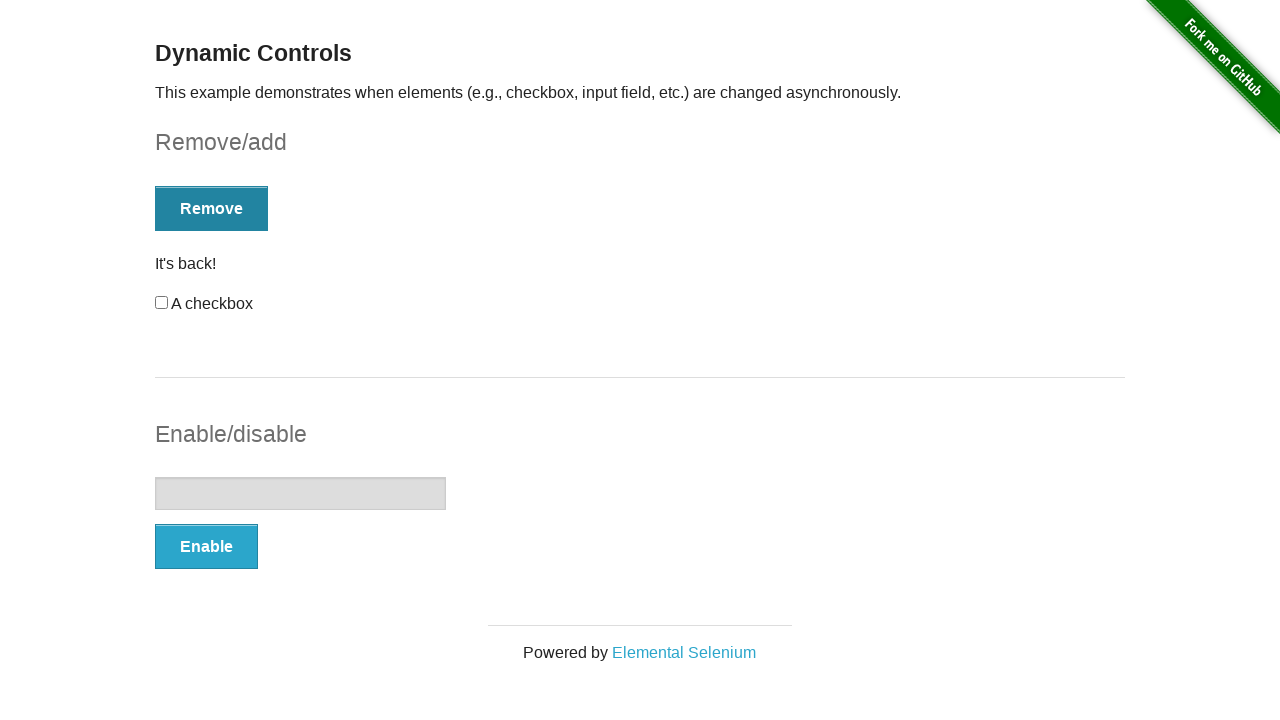

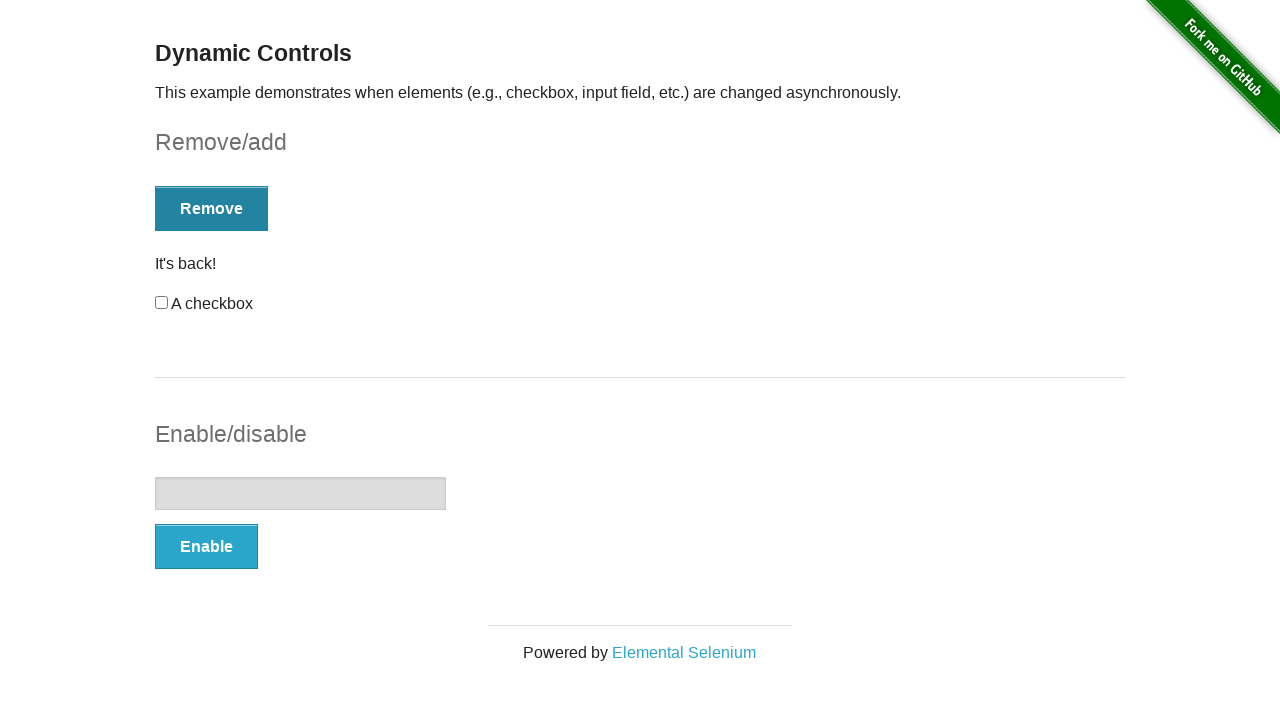